Tests drag and drop functionality within an iframe by dragging a draggable element onto a droppable target

Starting URL: https://jqueryui.com/droppable/

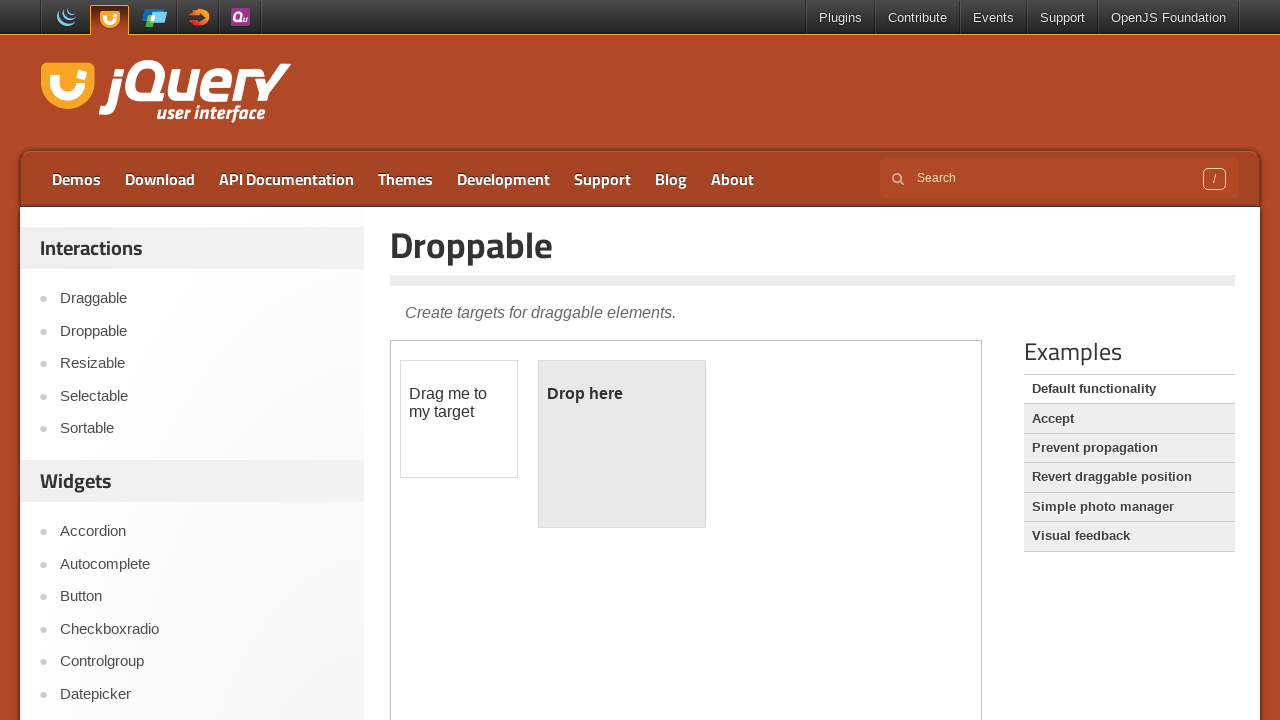

Located demo iframe
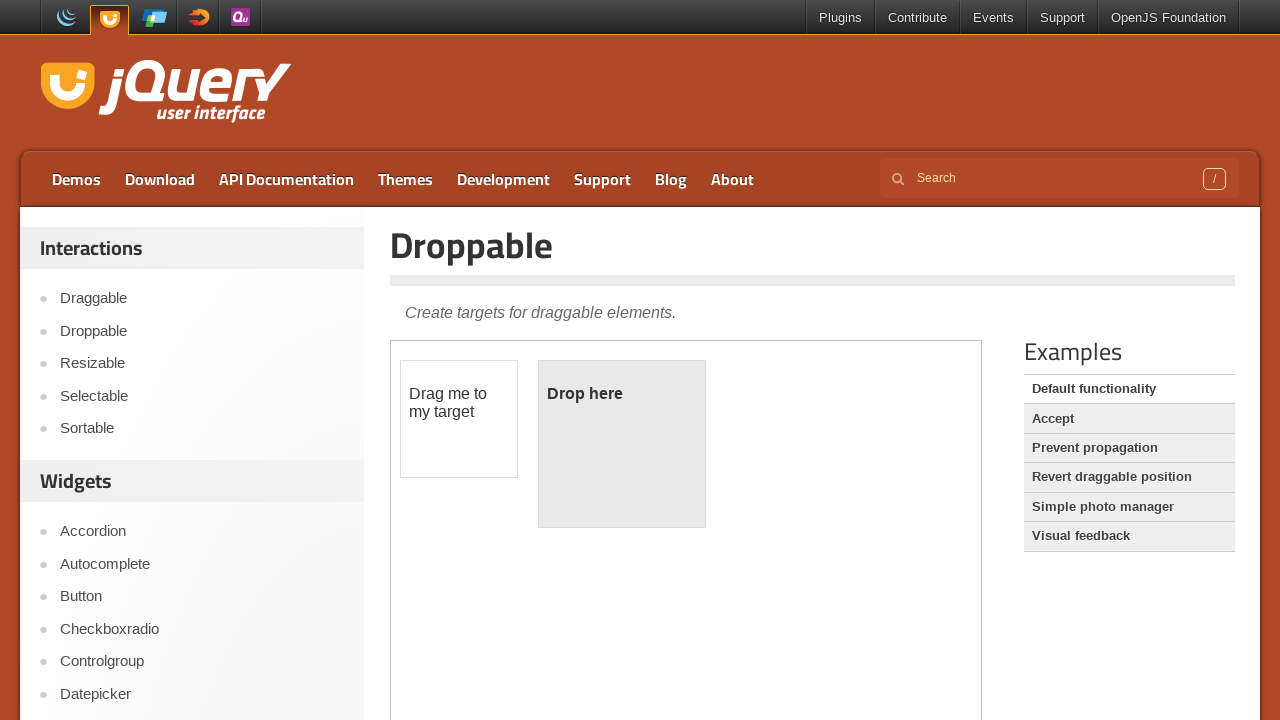

Located draggable element with id 'draggable'
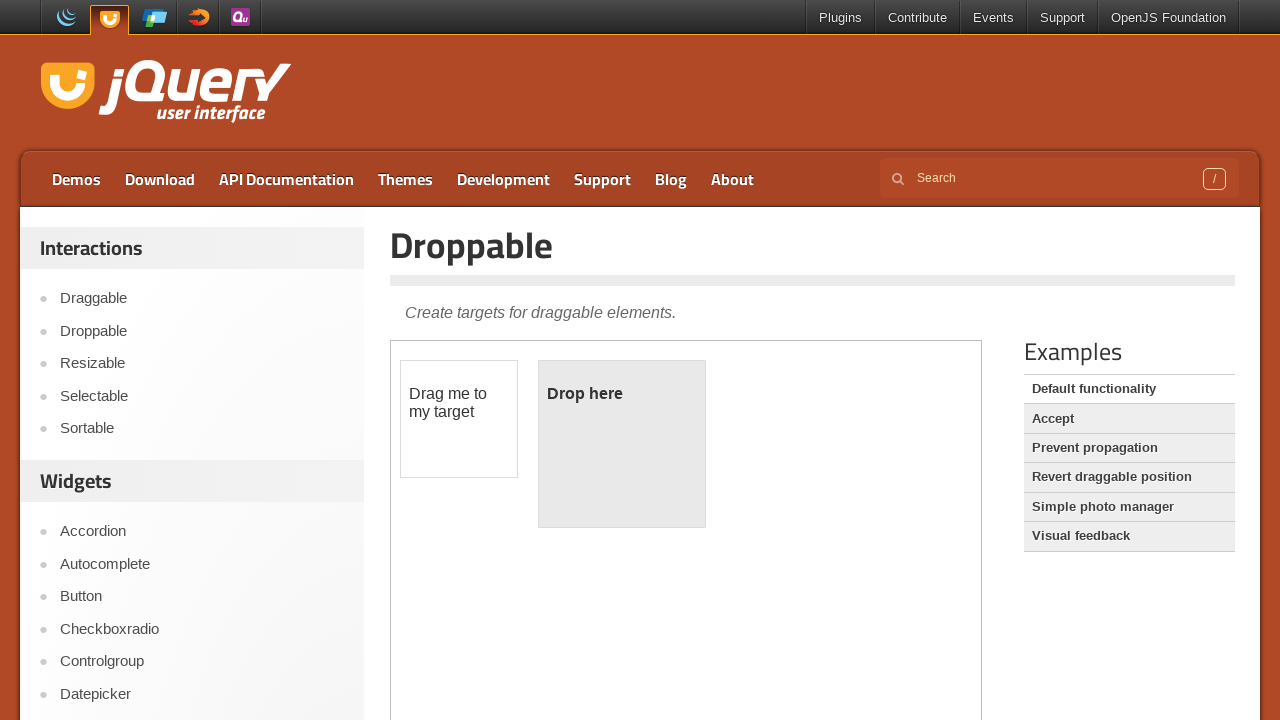

Located droppable target with id 'droppable'
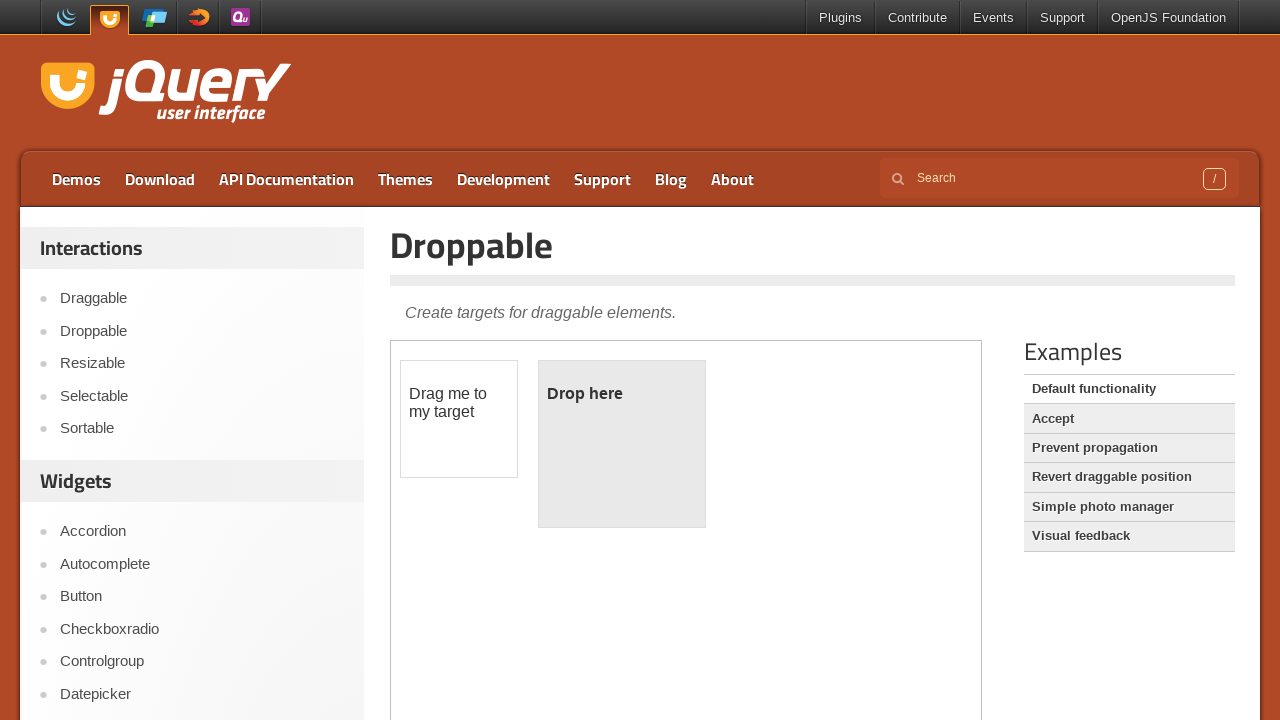

Dragged draggable element onto droppable target at (622, 444)
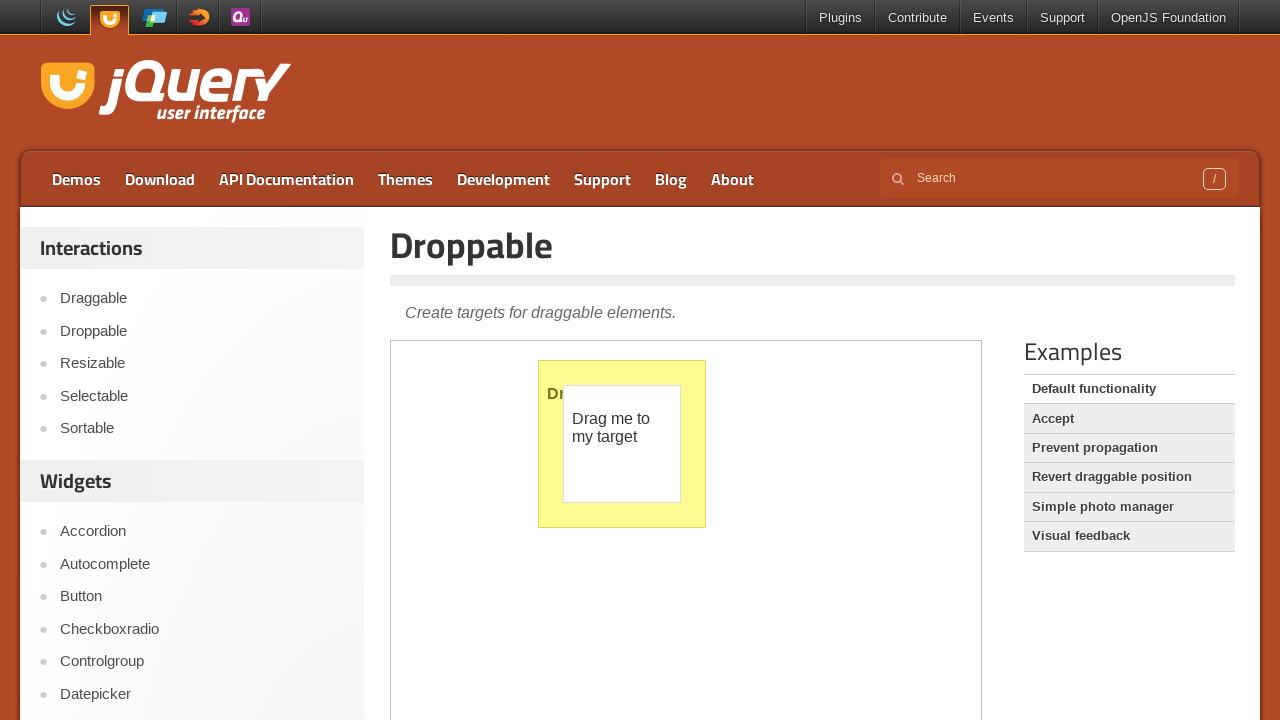

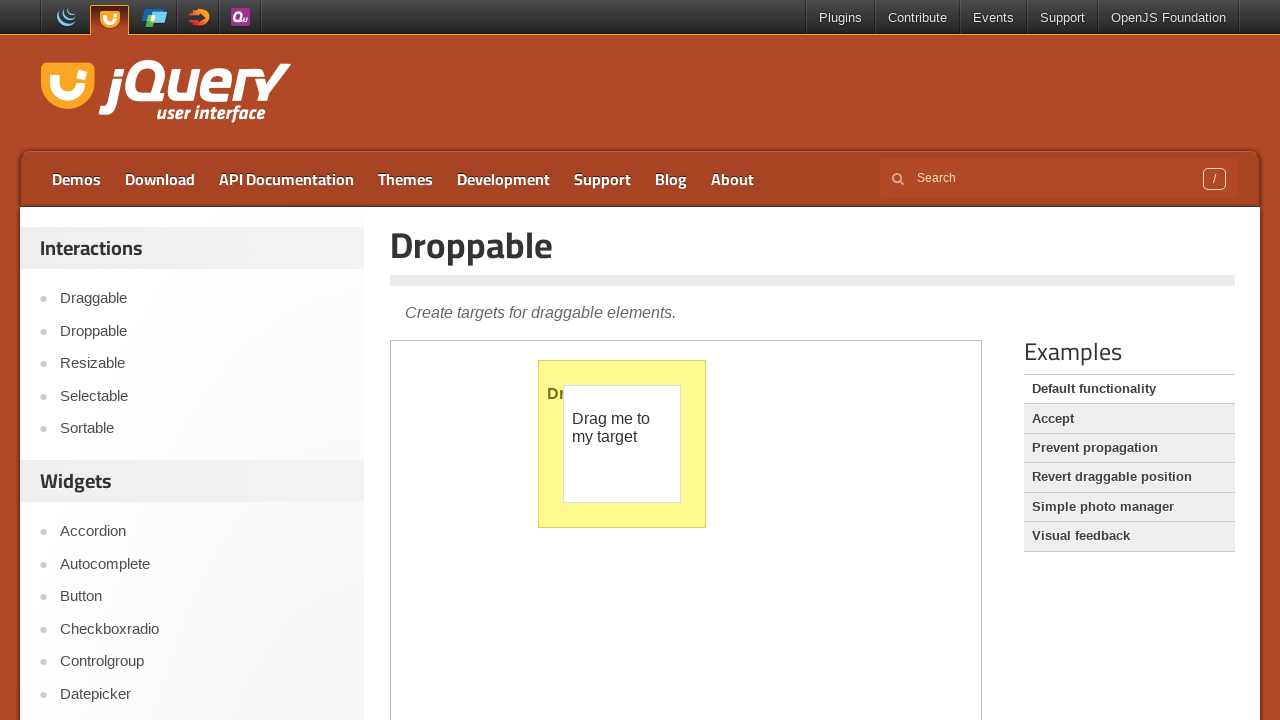